Tests navigation through a menu system by hovering over "Interactions" menu, then "Drag and Drop" submenu, and clicking on "Static" option to navigate to the static drag and drop page.

Starting URL: http://demo.automationtesting.in/Register.html

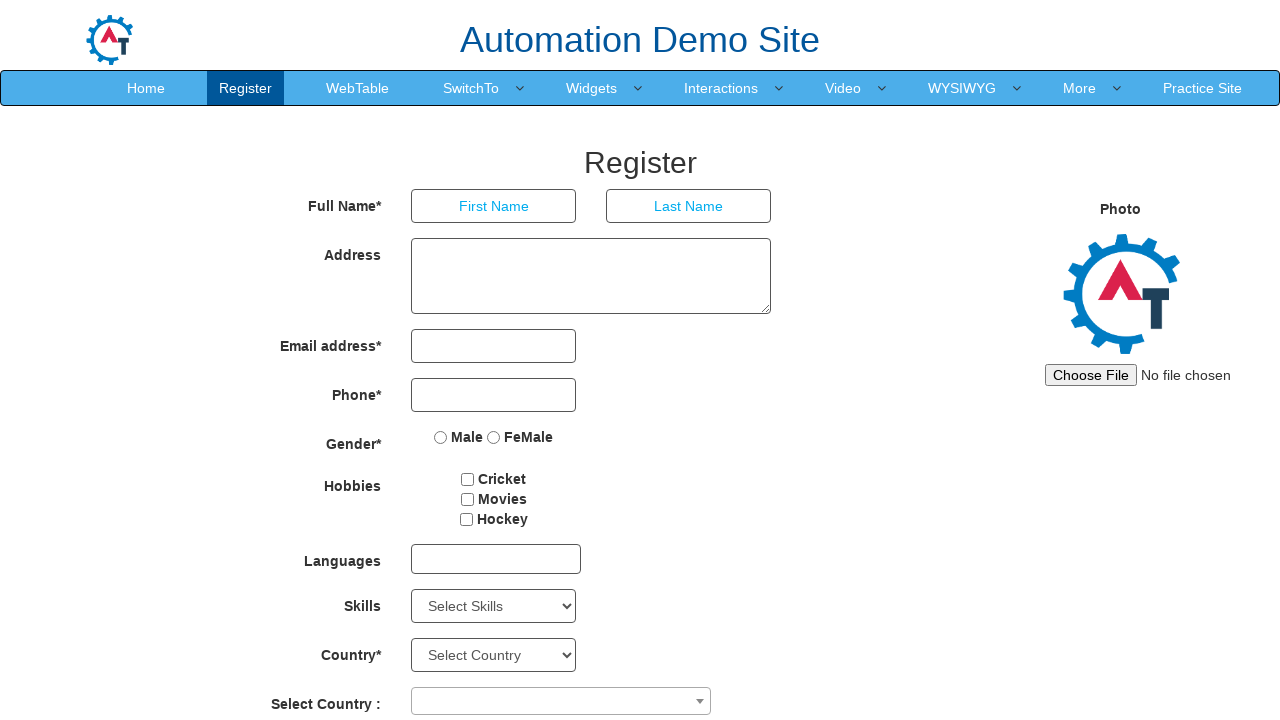

Verified that page title contains 'Register'
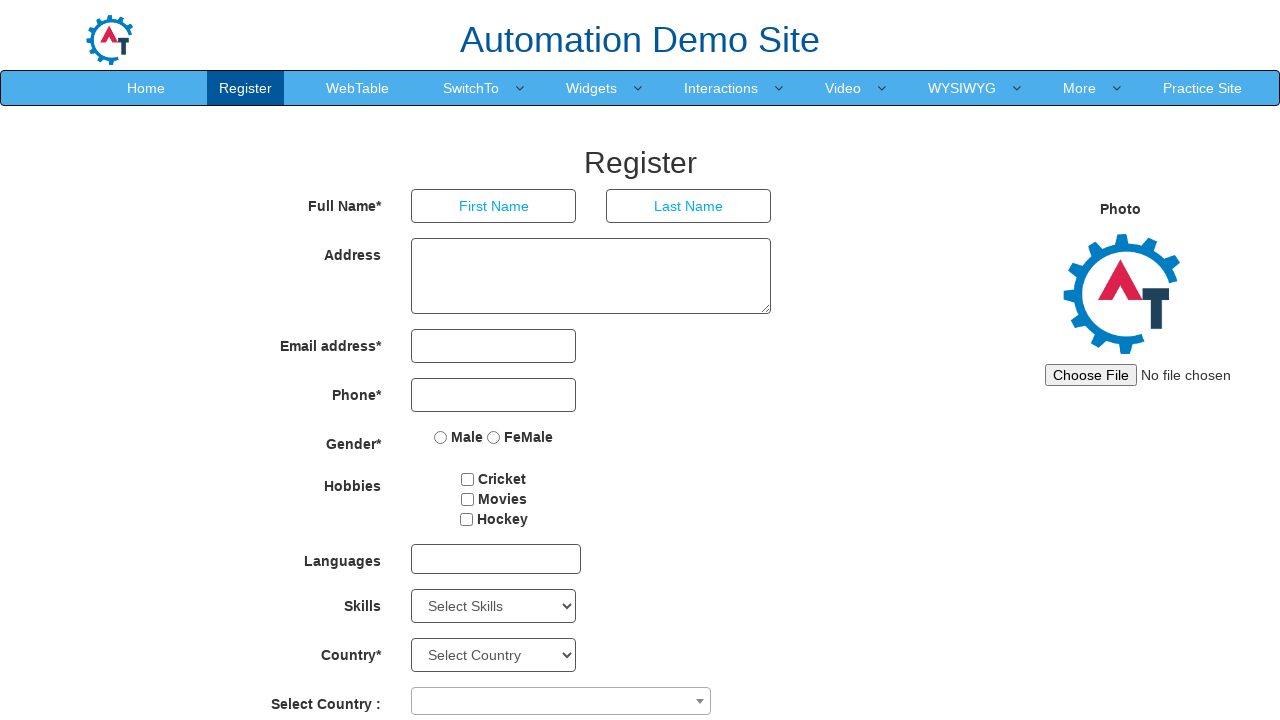

Hovered over 'Interactions' menu item at (721, 88) on xpath=//a[contains(text(),'Interactions')]
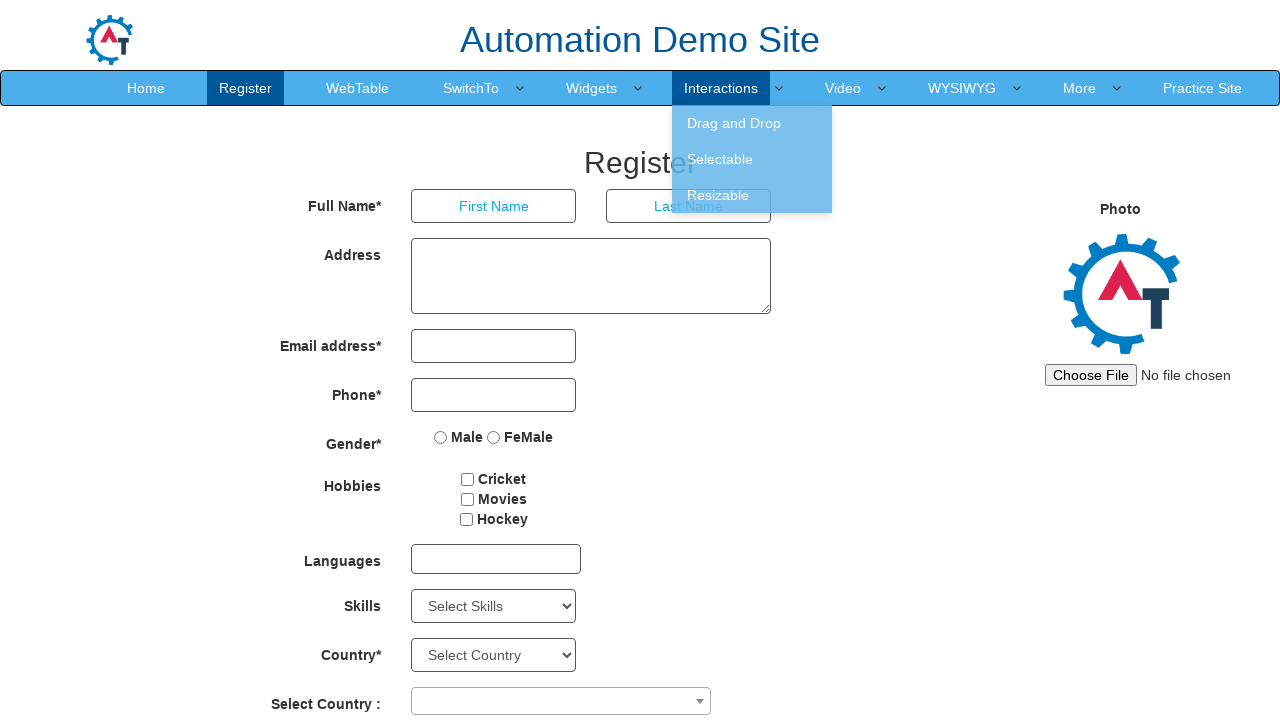

Waited 500ms for submenu to appear
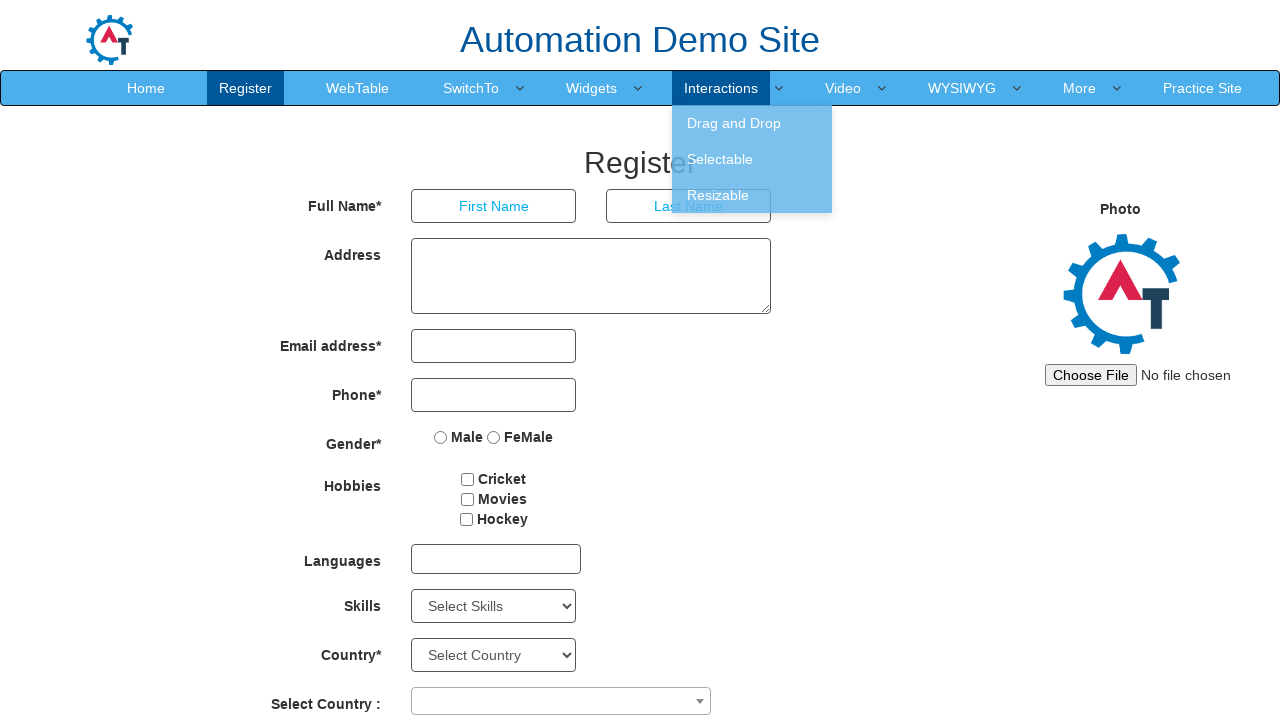

Hovered over 'Drag and Drop' submenu item at (752, 123) on xpath=//a[contains(text(),'Drag and Drop')]
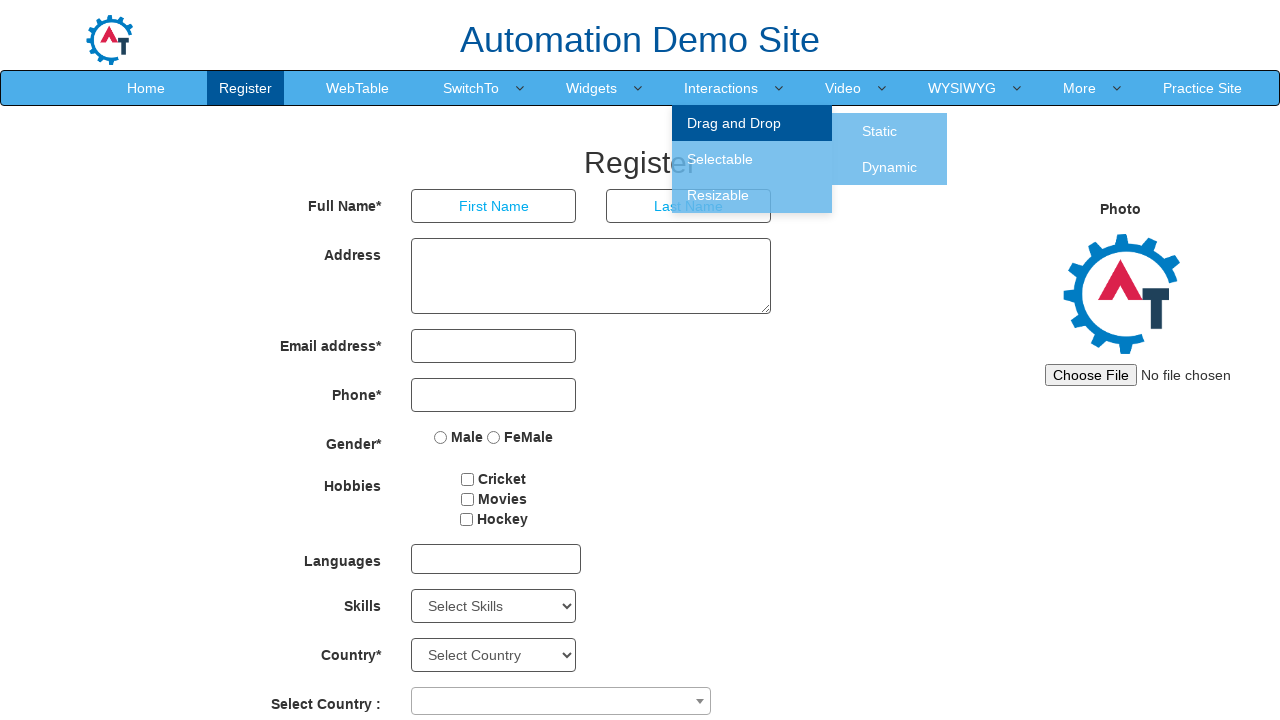

Waited 500ms for submenu to appear
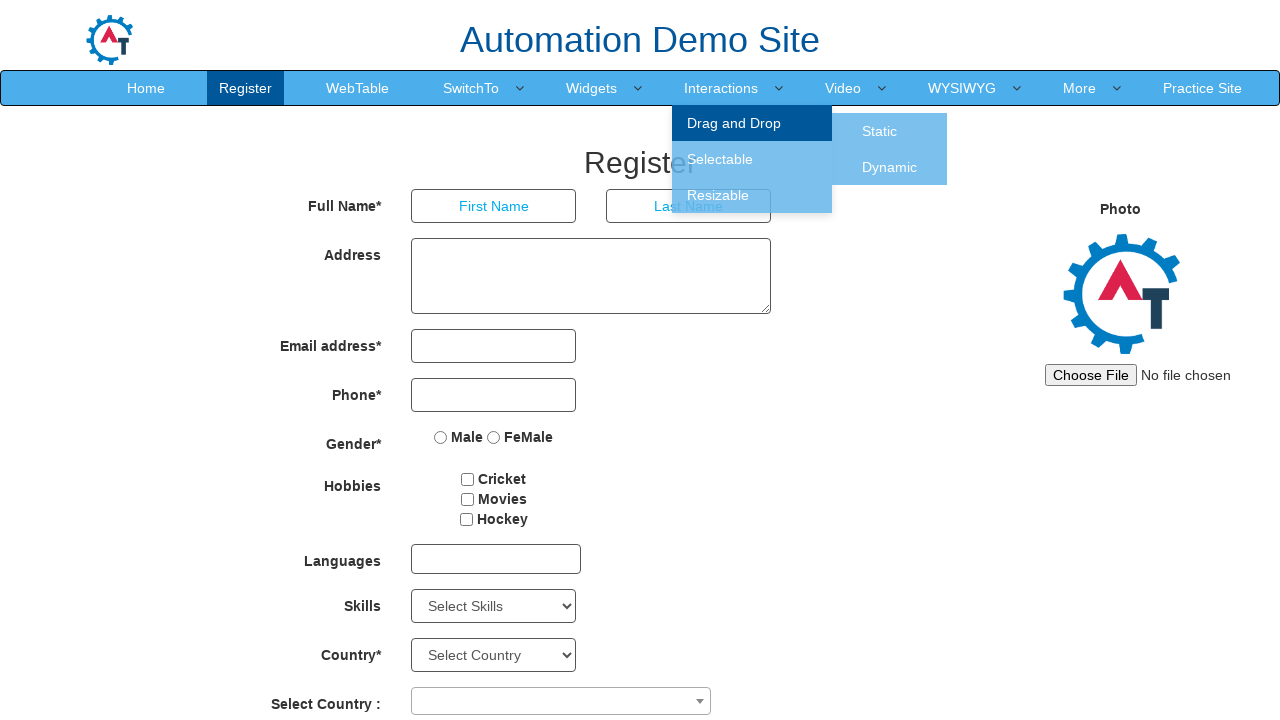

Clicked on 'Static' option to navigate to static drag and drop page at (880, 131) on xpath=//a[contains(text(),'Static')]
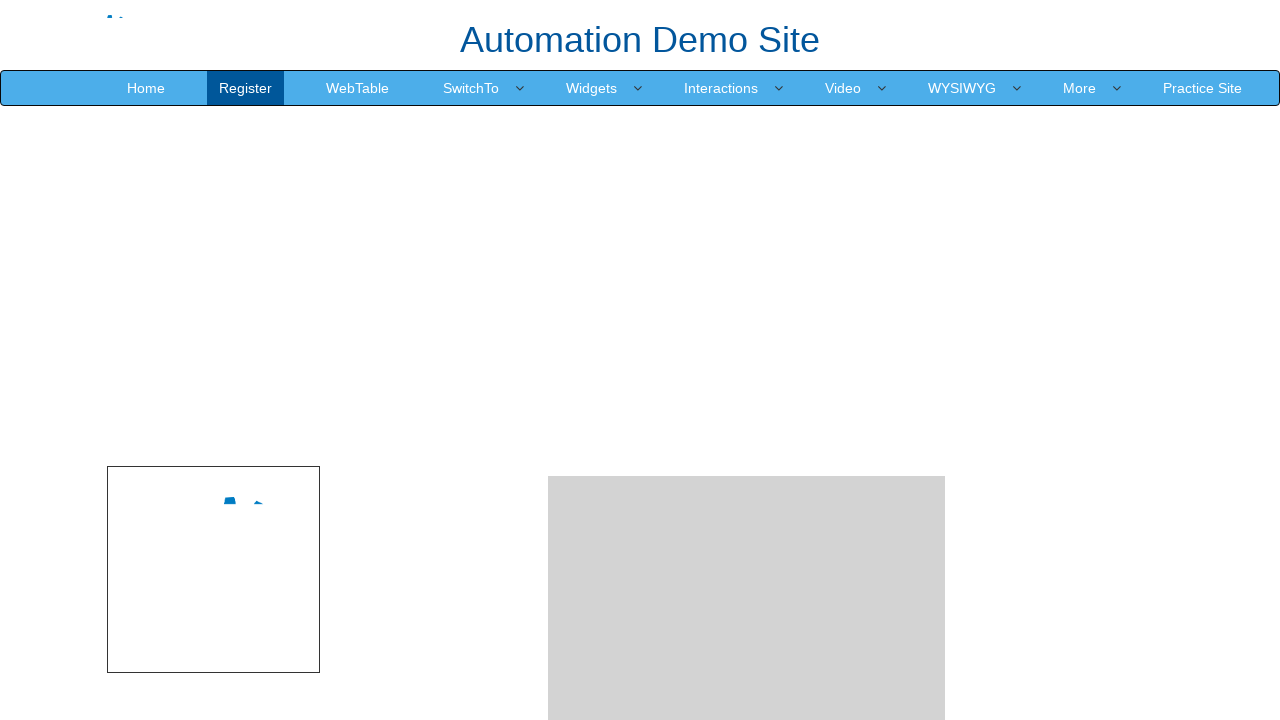

Page navigation completed with networkidle state
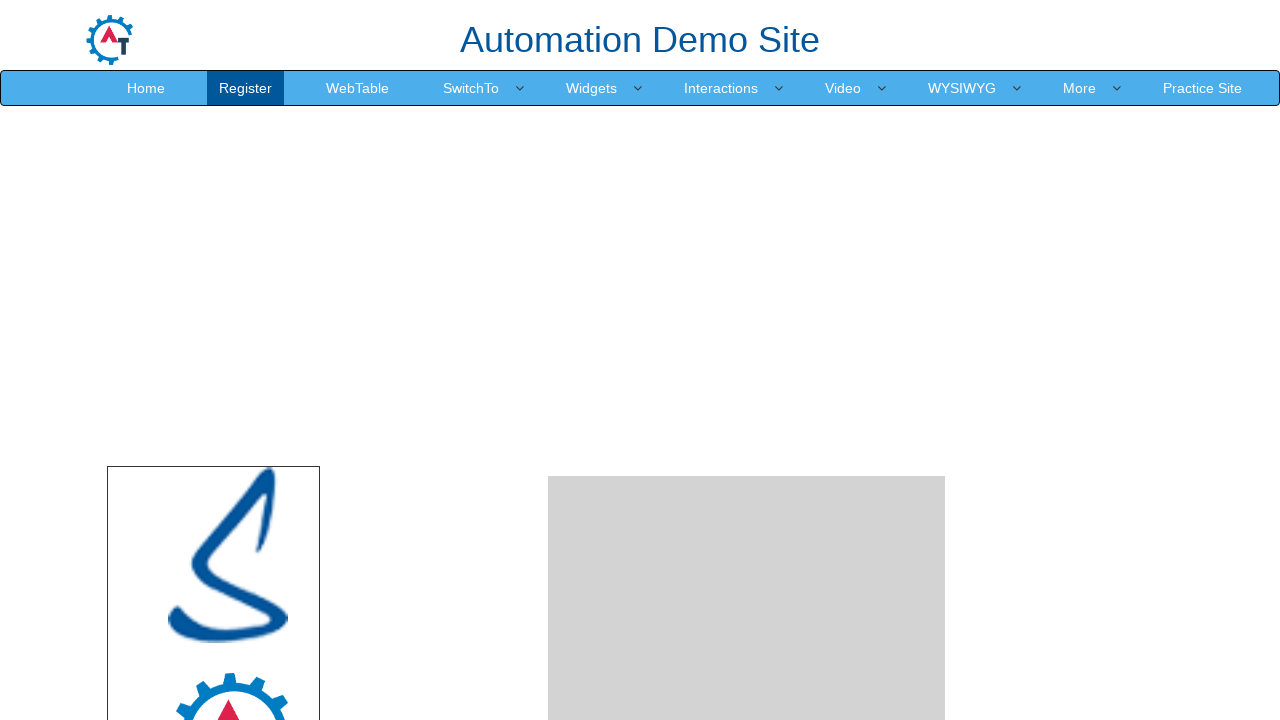

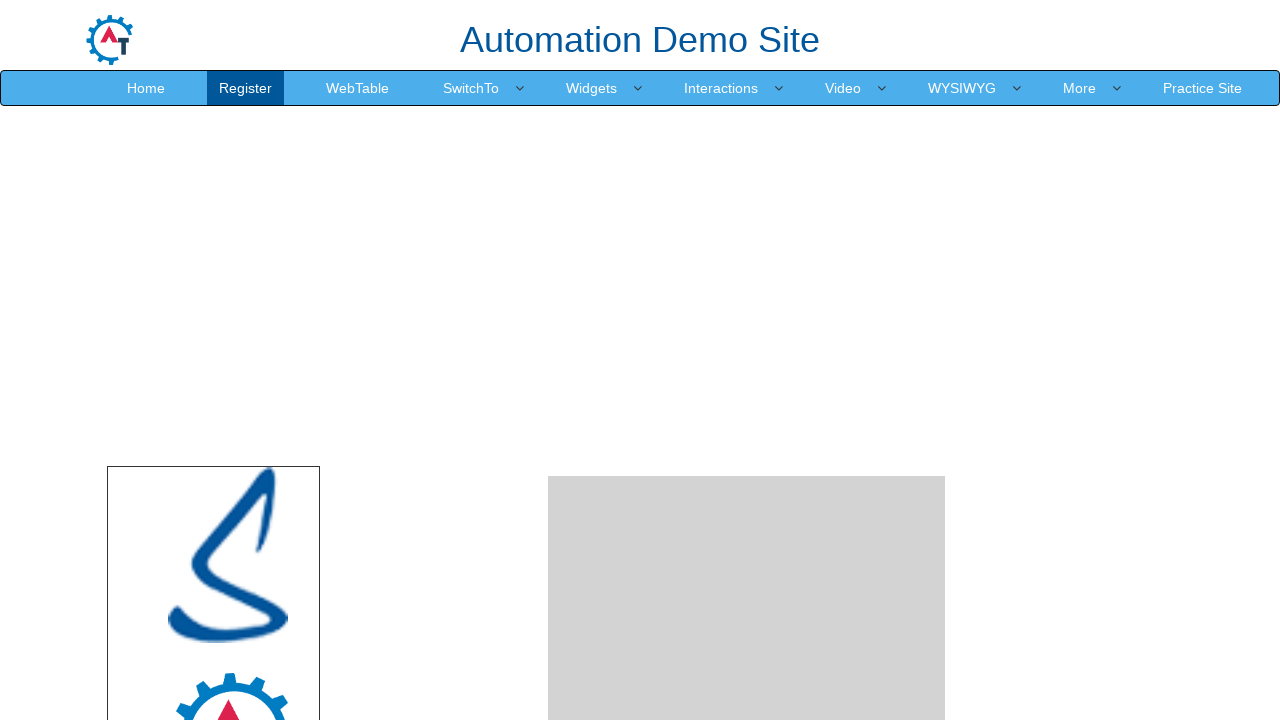